Tests JavaScript alert handling by entering a name, triggering an alert and accepting it, then triggering a confirmation dialog and dismissing it

Starting URL: https://rahulshettyacademy.com/AutomationPractice/

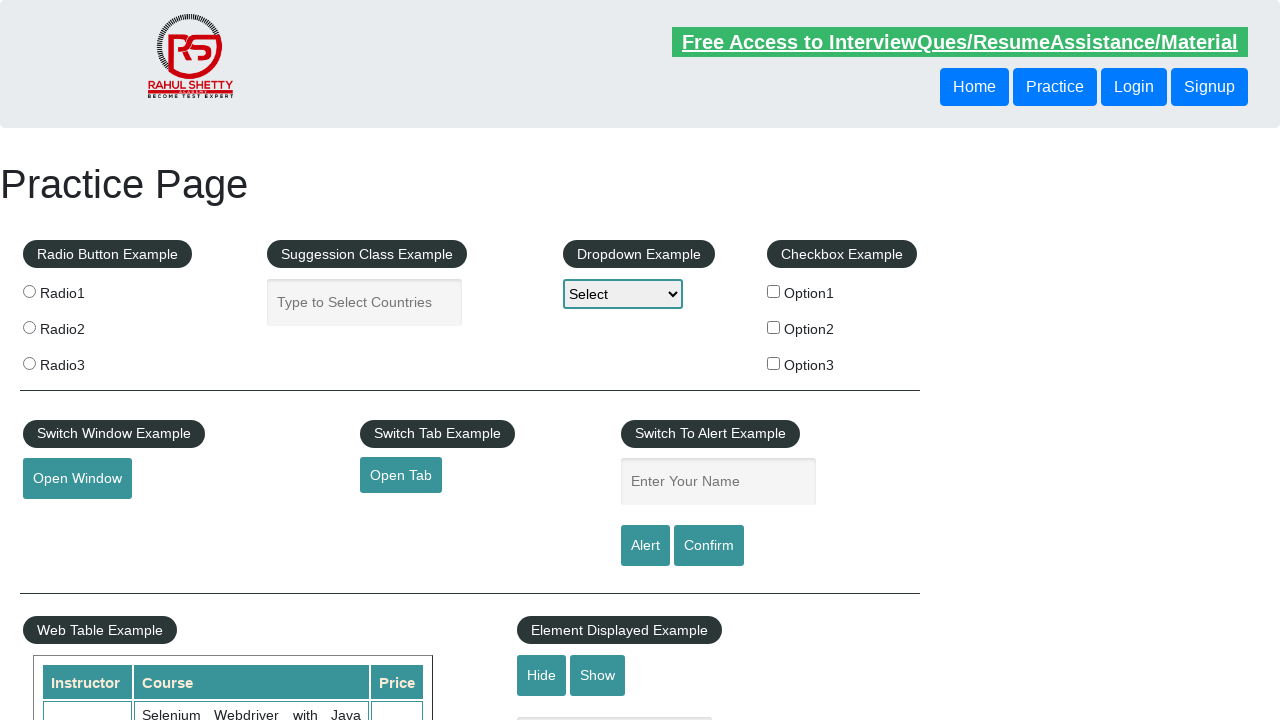

Entered 'Sreya' in the name input field on input[placeholder='Enter Your Name']
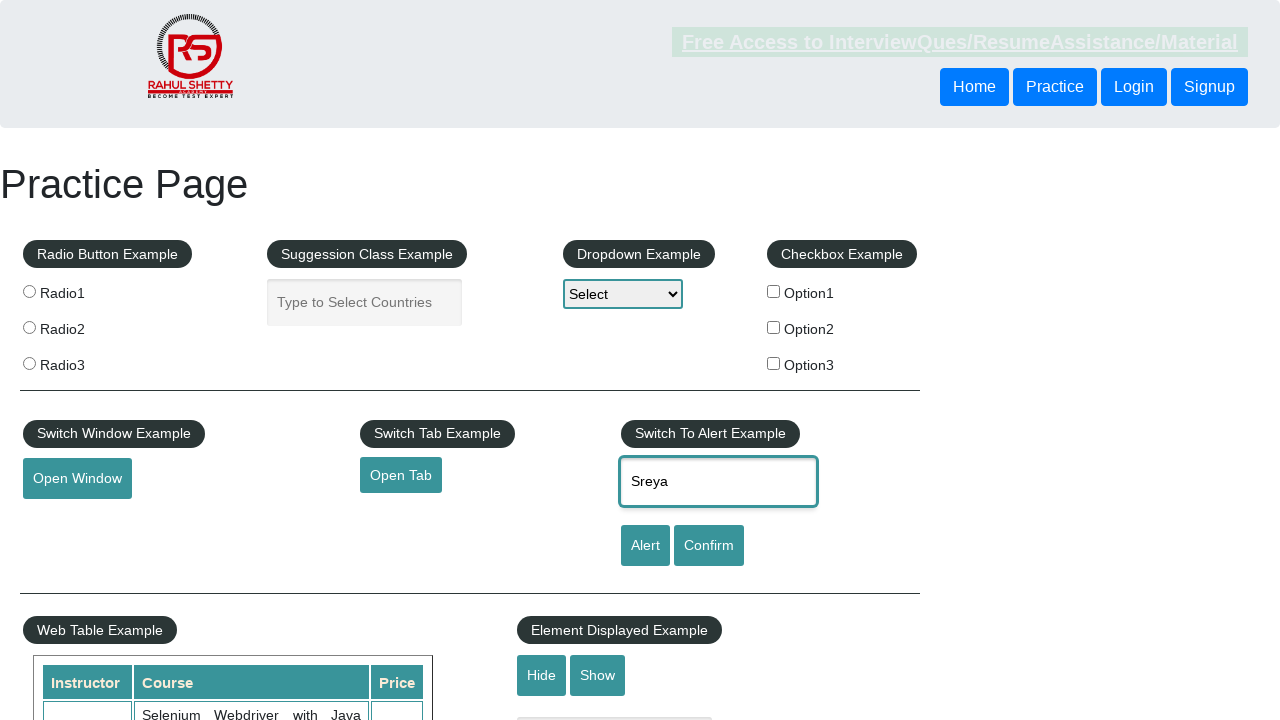

Clicked alert button to trigger JavaScript alert at (645, 546) on #alertbtn
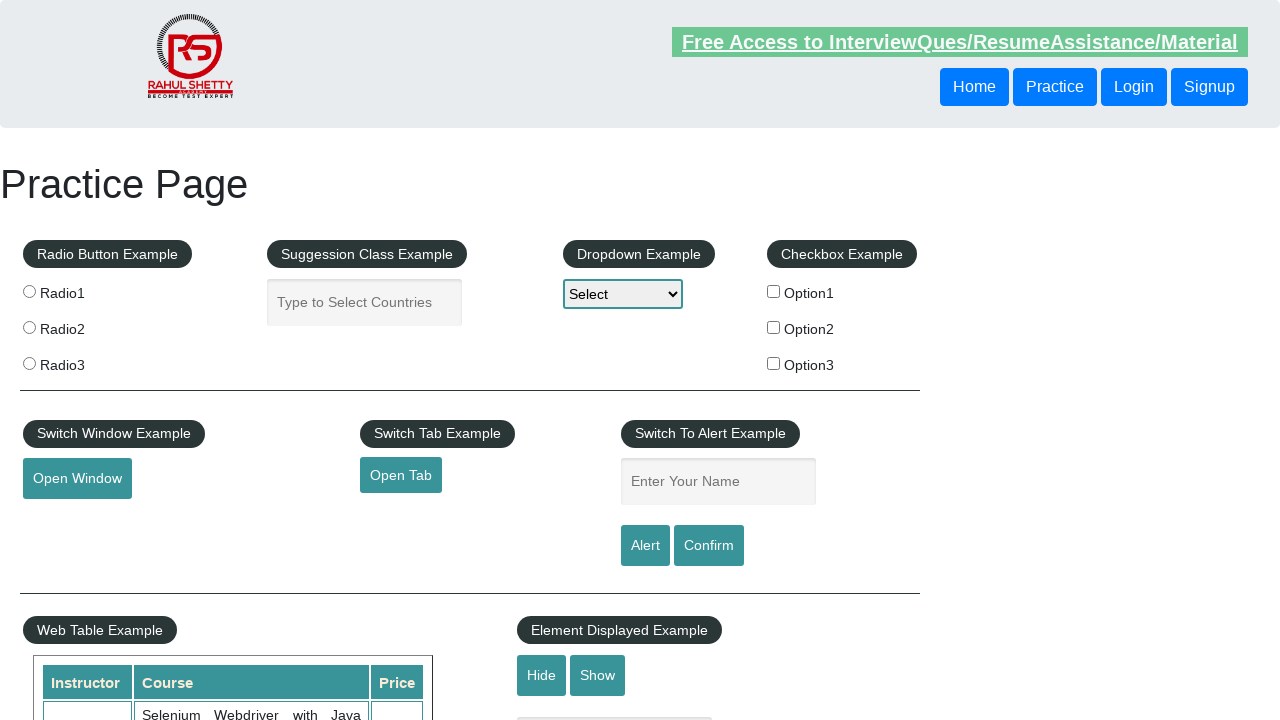

Set up handler to accept the alert dialog
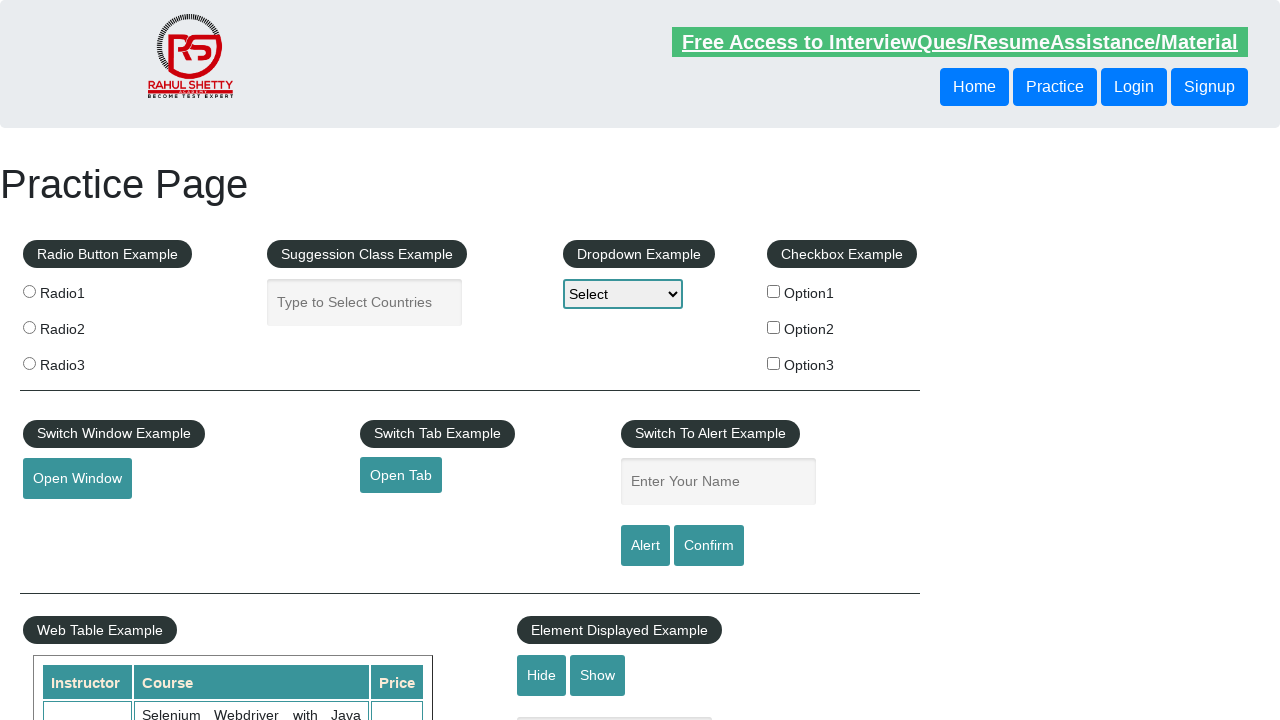

Clicked confirm button to trigger confirmation dialog at (709, 546) on #confirmbtn
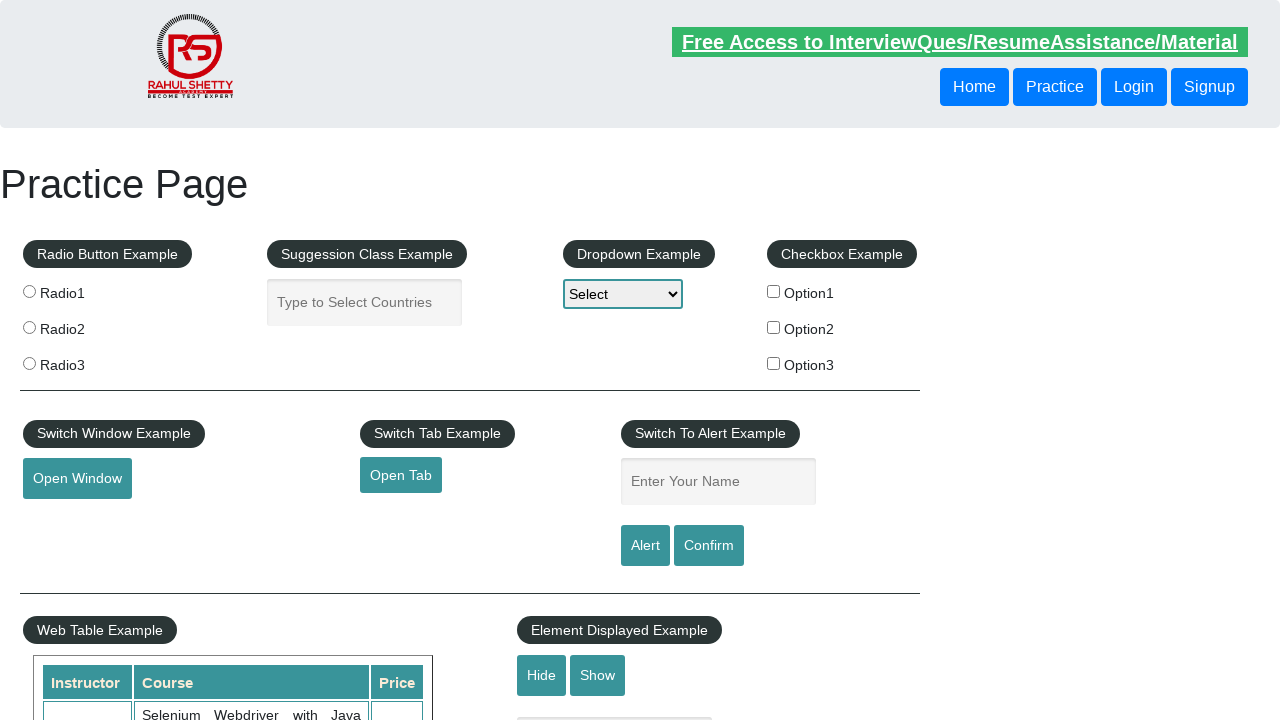

Set up handler to dismiss the confirmation dialog
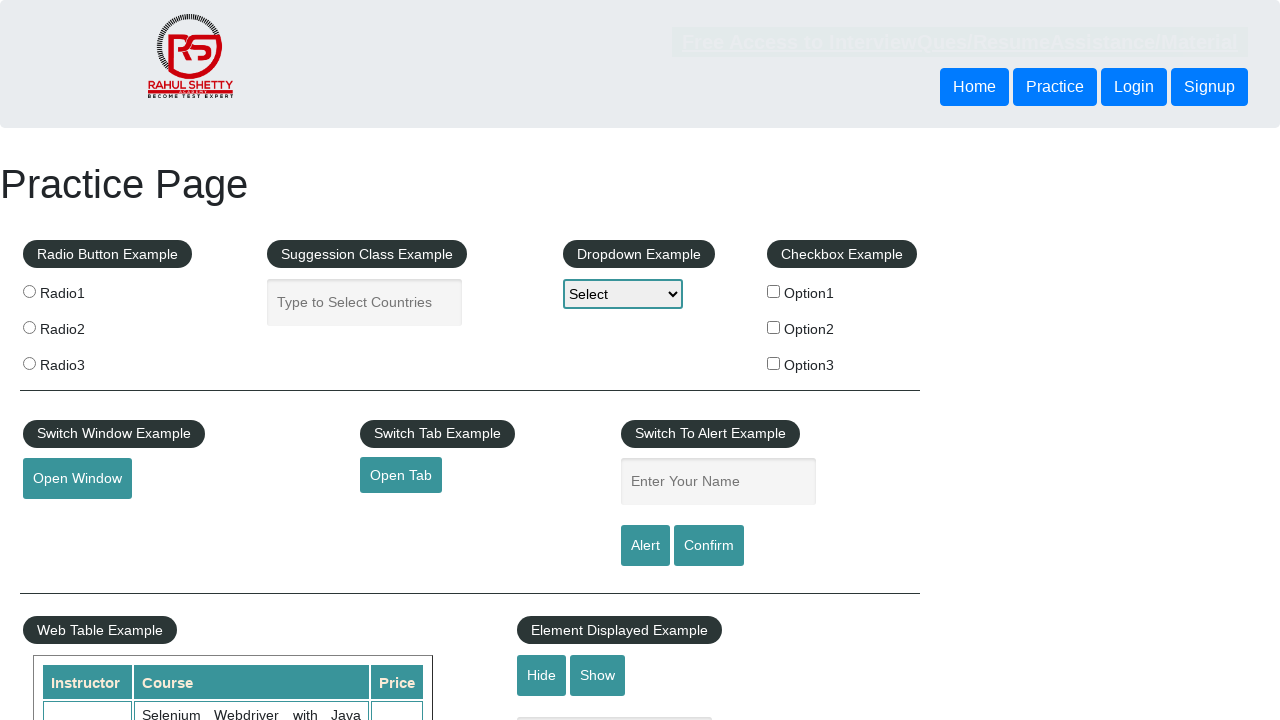

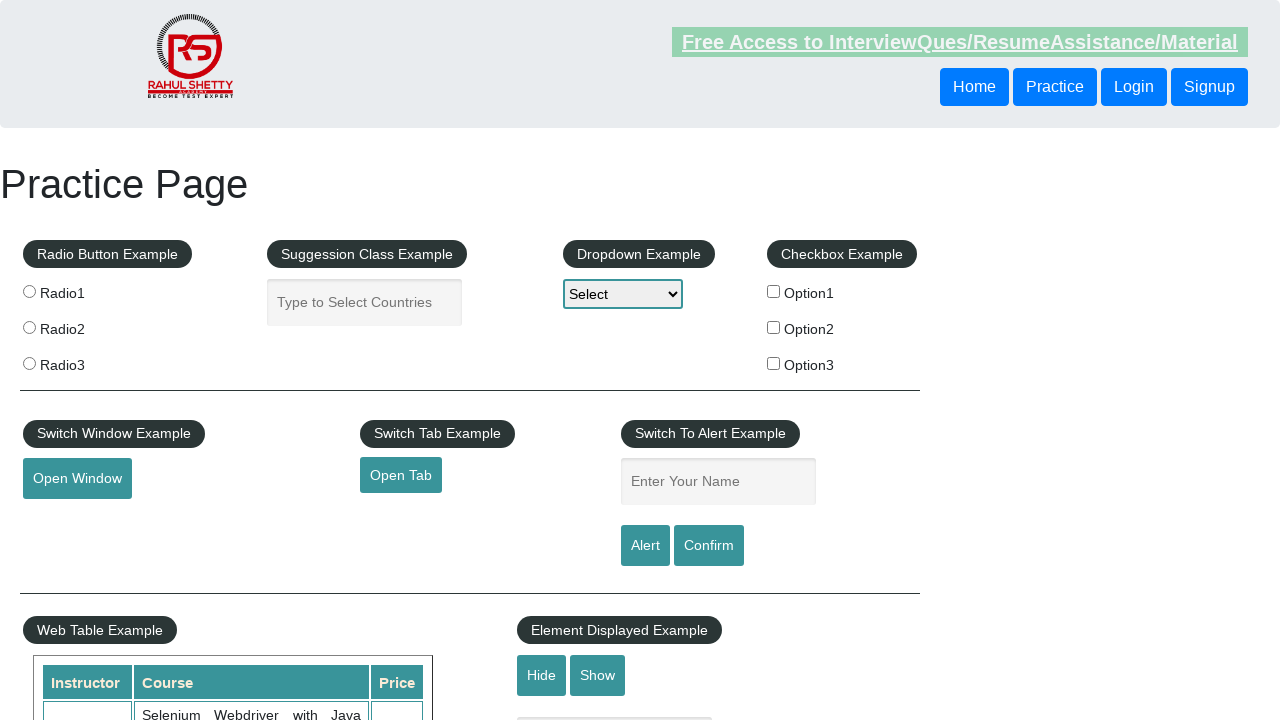